Tests form submission on Angular practice page by filling various form fields including email, password, dropdown selection, radio buttons, and date fields

Starting URL: https://rahulshettyacademy.com/angularpractice/

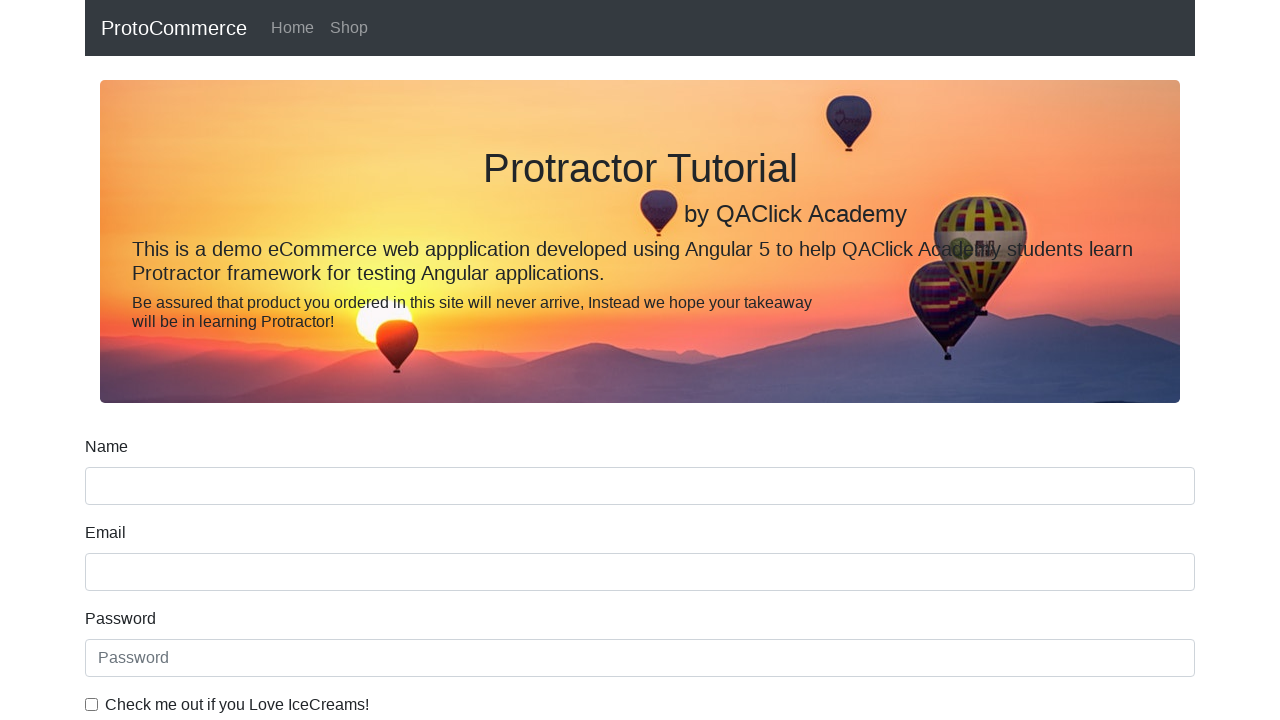

Filled email field with 'helloRohan@gmail.com' on input[name='email']
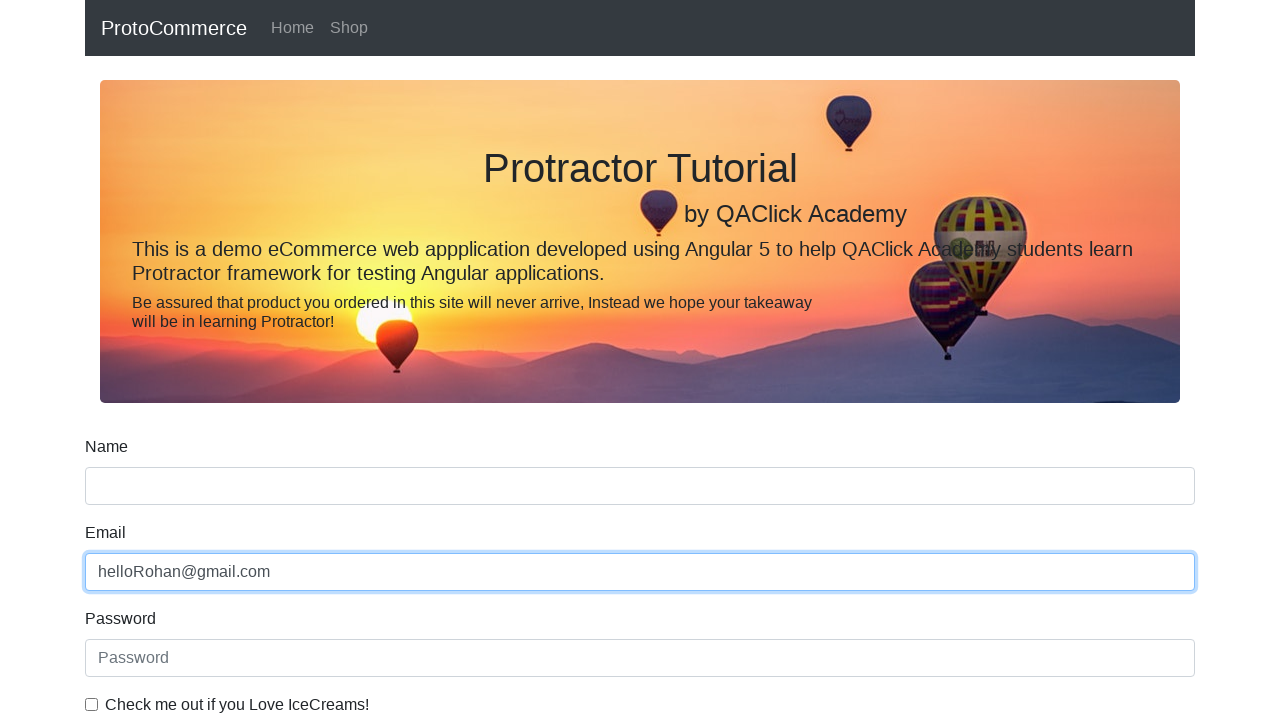

Filled password field with 'Rohan@1234' on #exampleInputPassword1
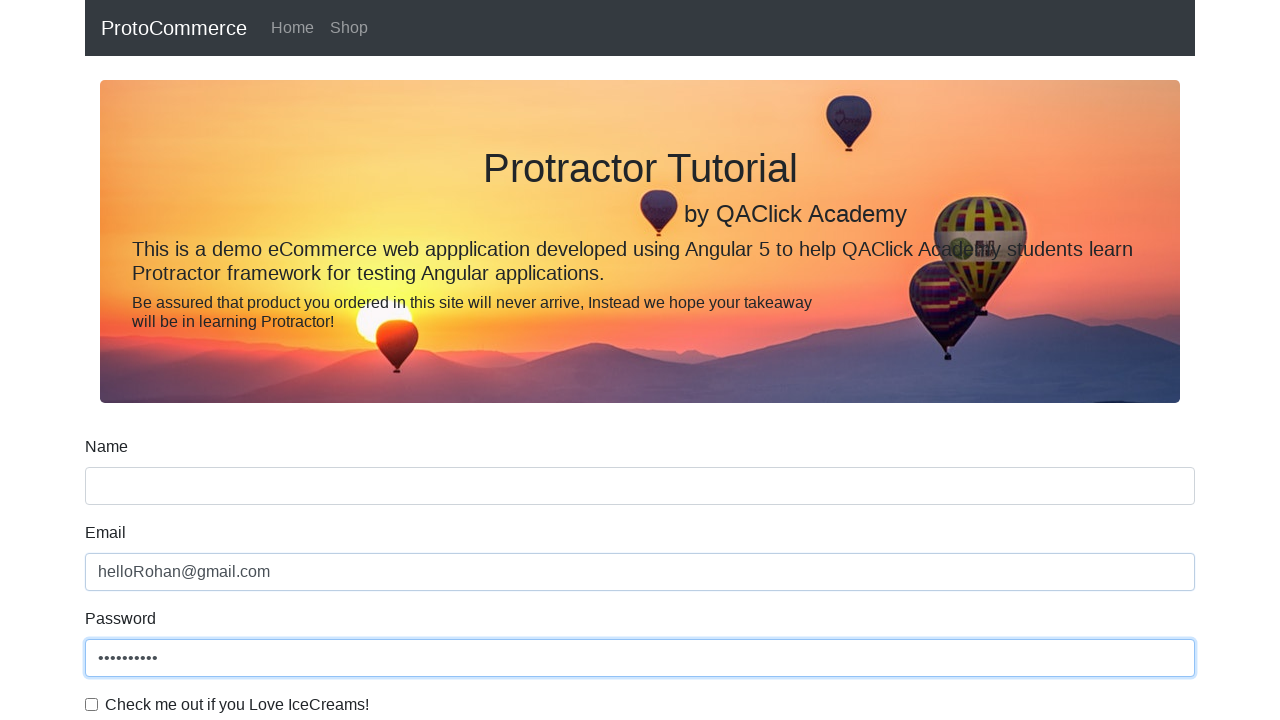

Checked the checkbox at (92, 704) on #exampleCheck1
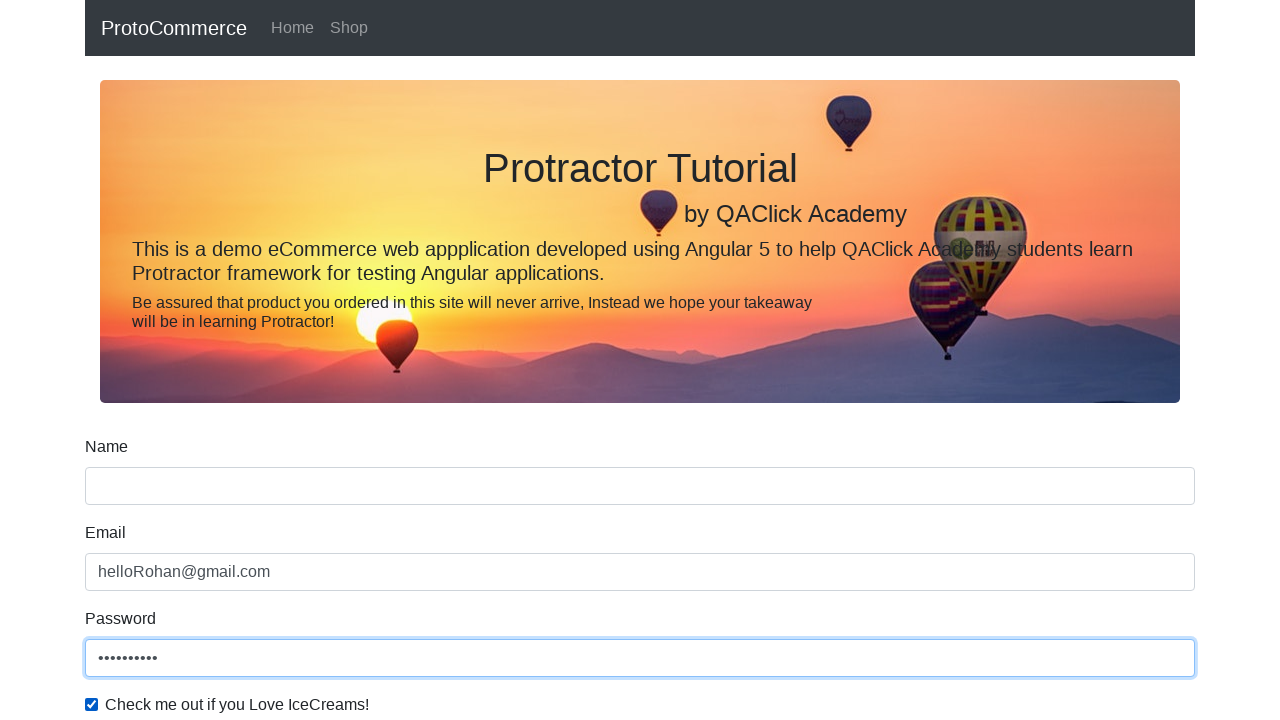

Selected 'Female' option from dropdown on #exampleFormControlSelect1
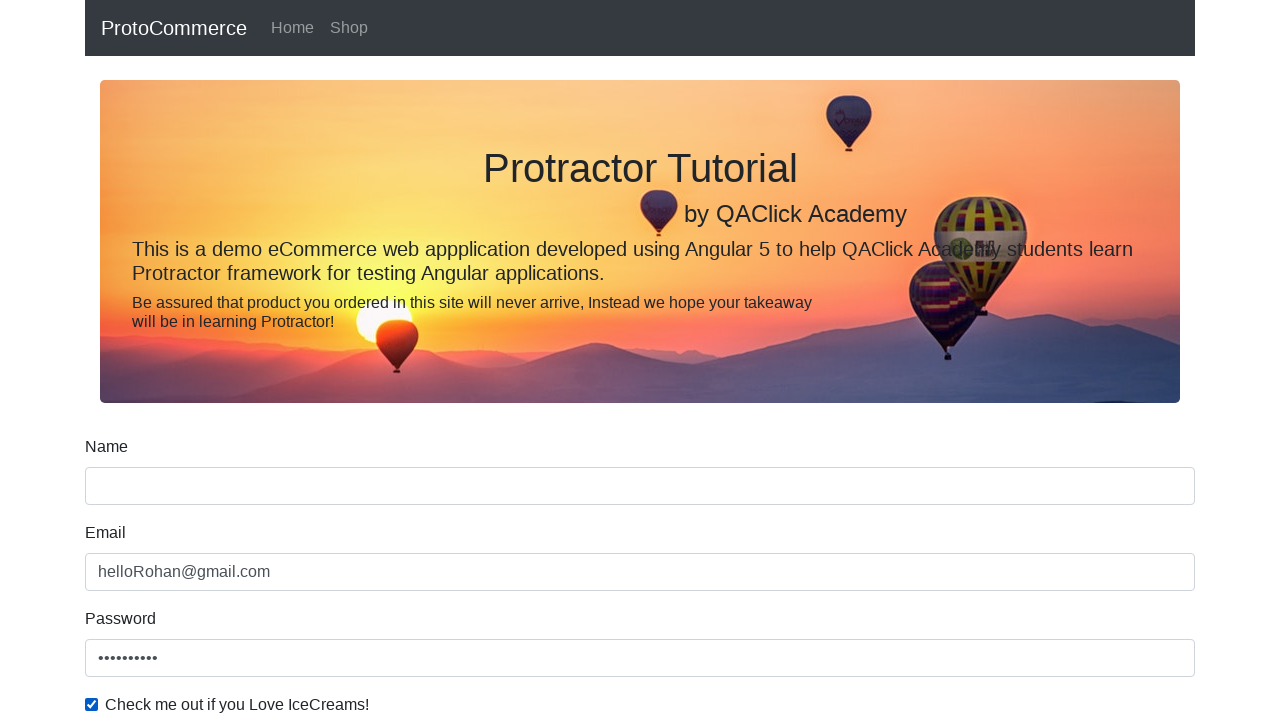

Filled name field with 'Rohan Pal' on input[name='name']
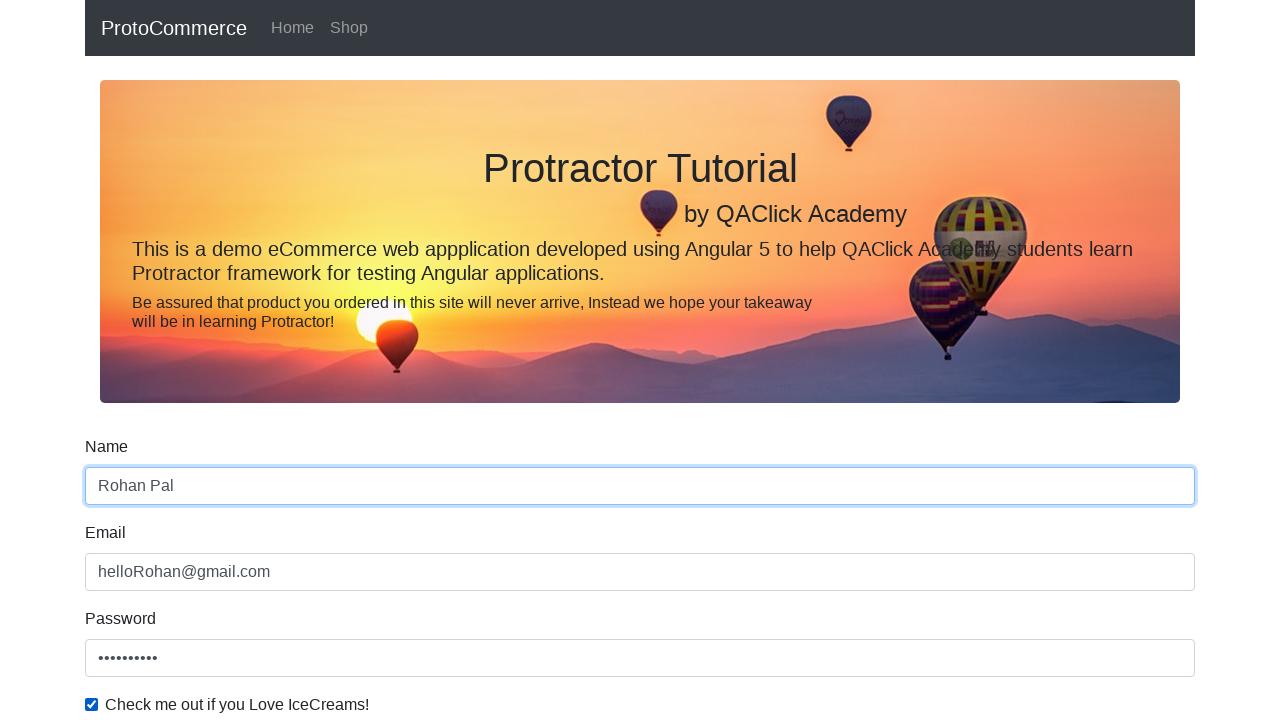

Selected radio button option at (326, 360) on #inlineRadio2
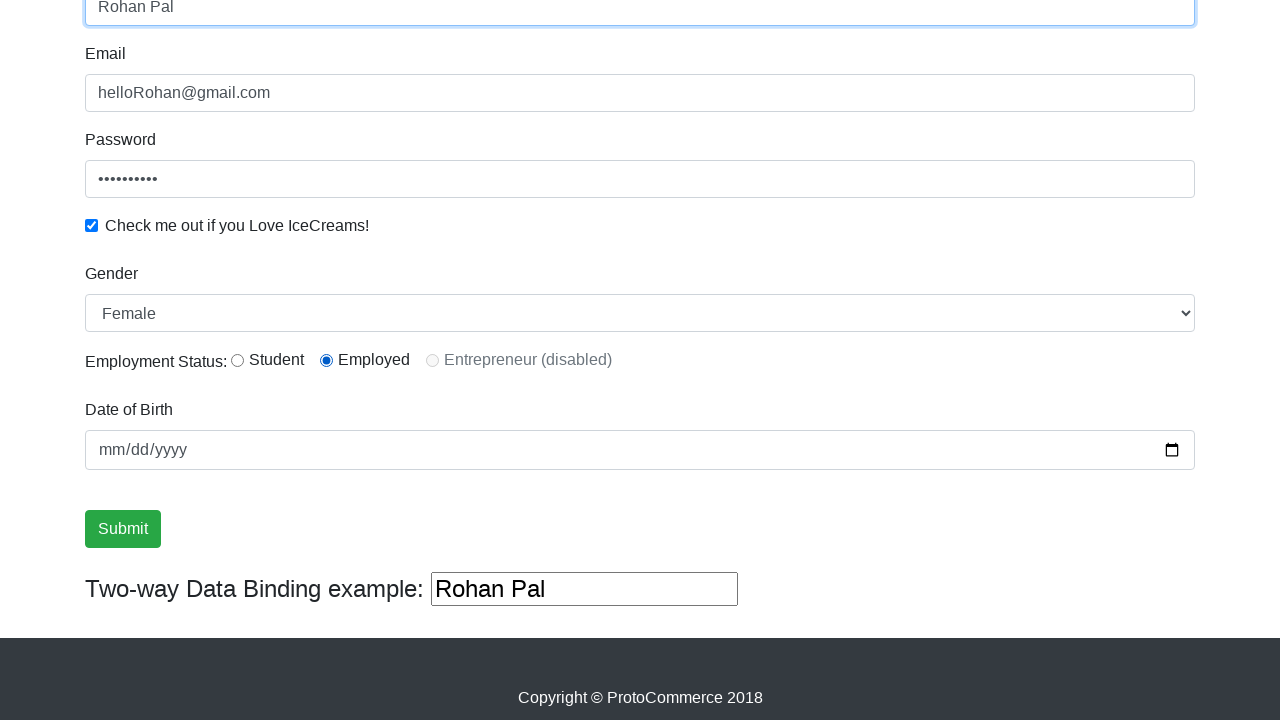

Clicked form submit button at (123, 529) on xpath=//input[@type='submit']
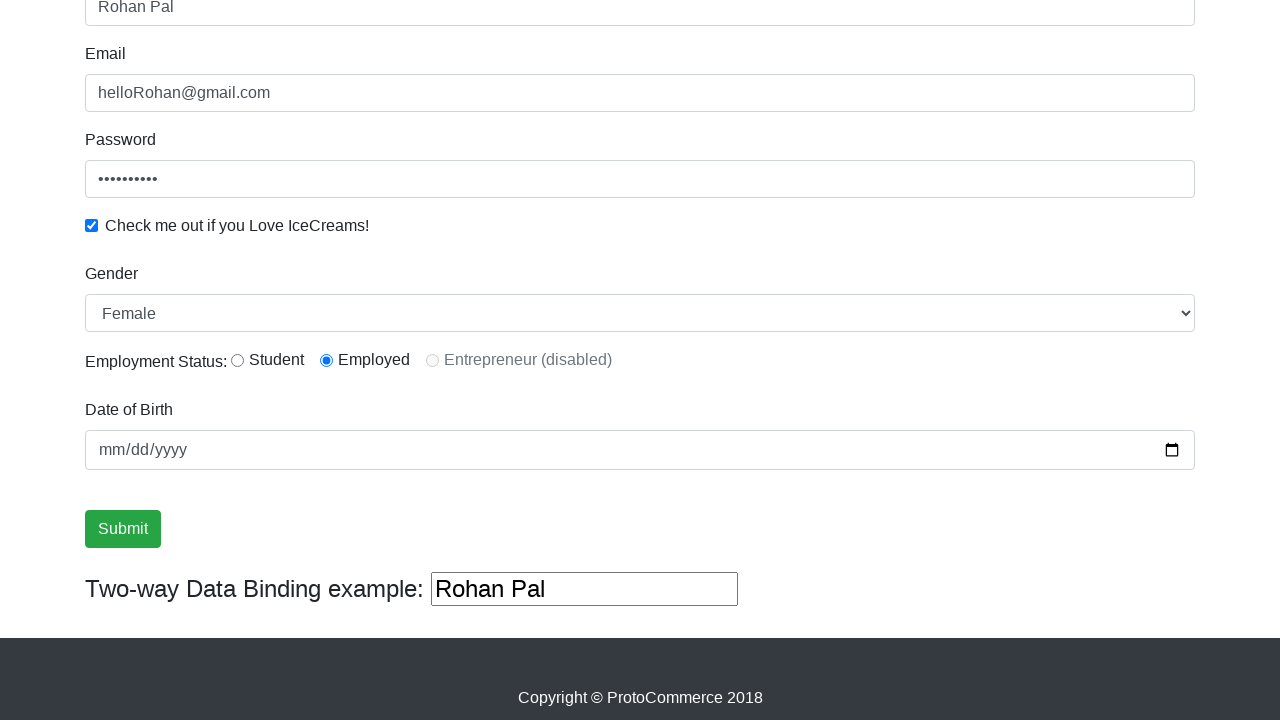

Success message appeared after form submission
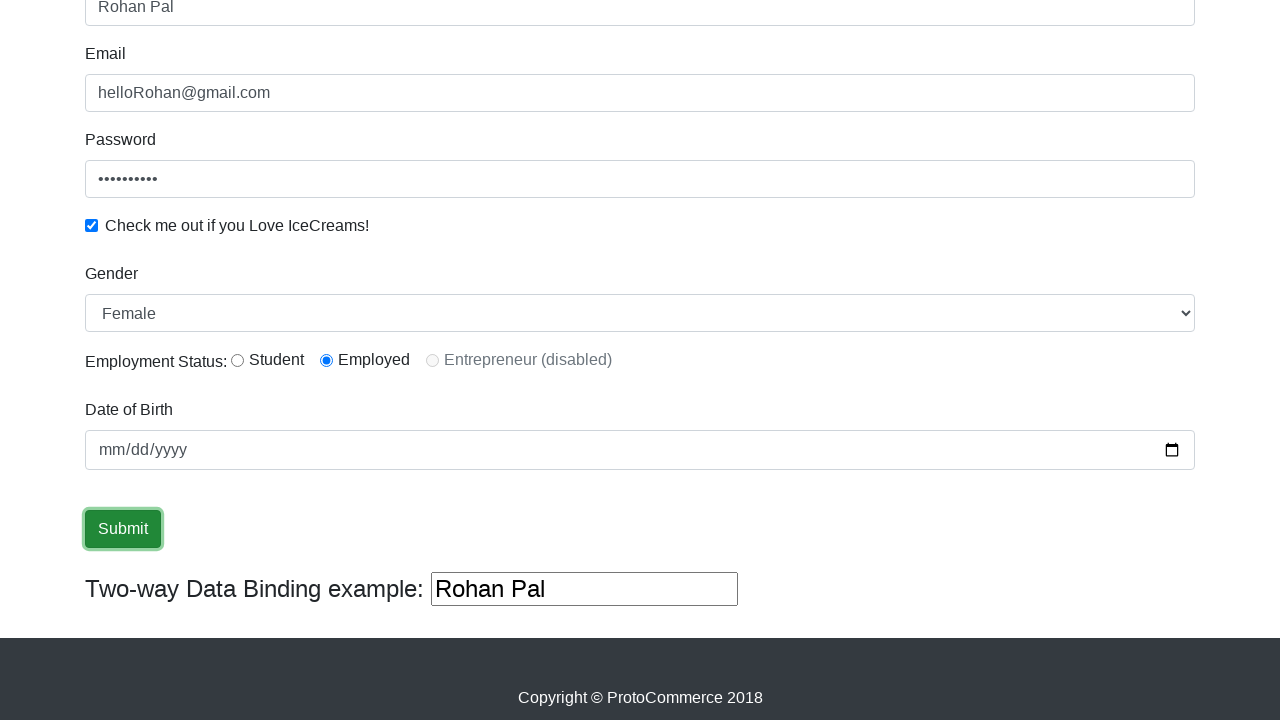

Retrieved success message text: '
                    ×
                    Success! The Form has been submitted successfully!.
                  '
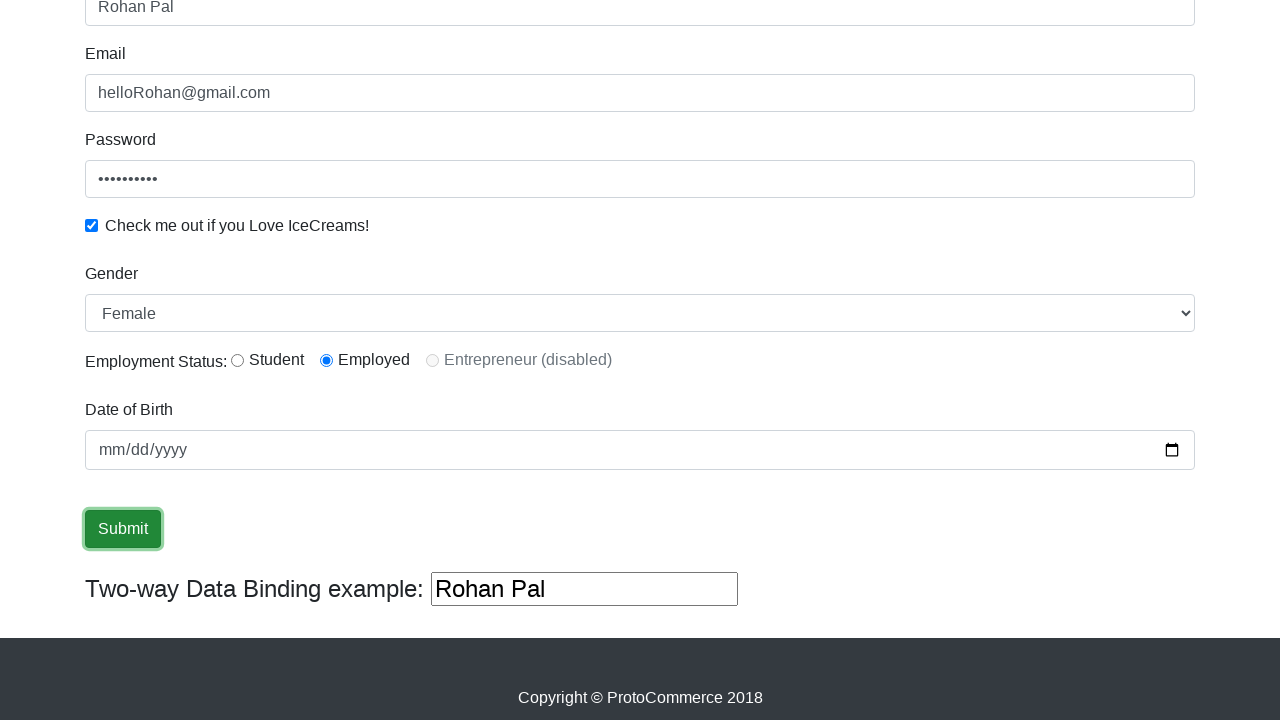

Verified success message contains 'success'
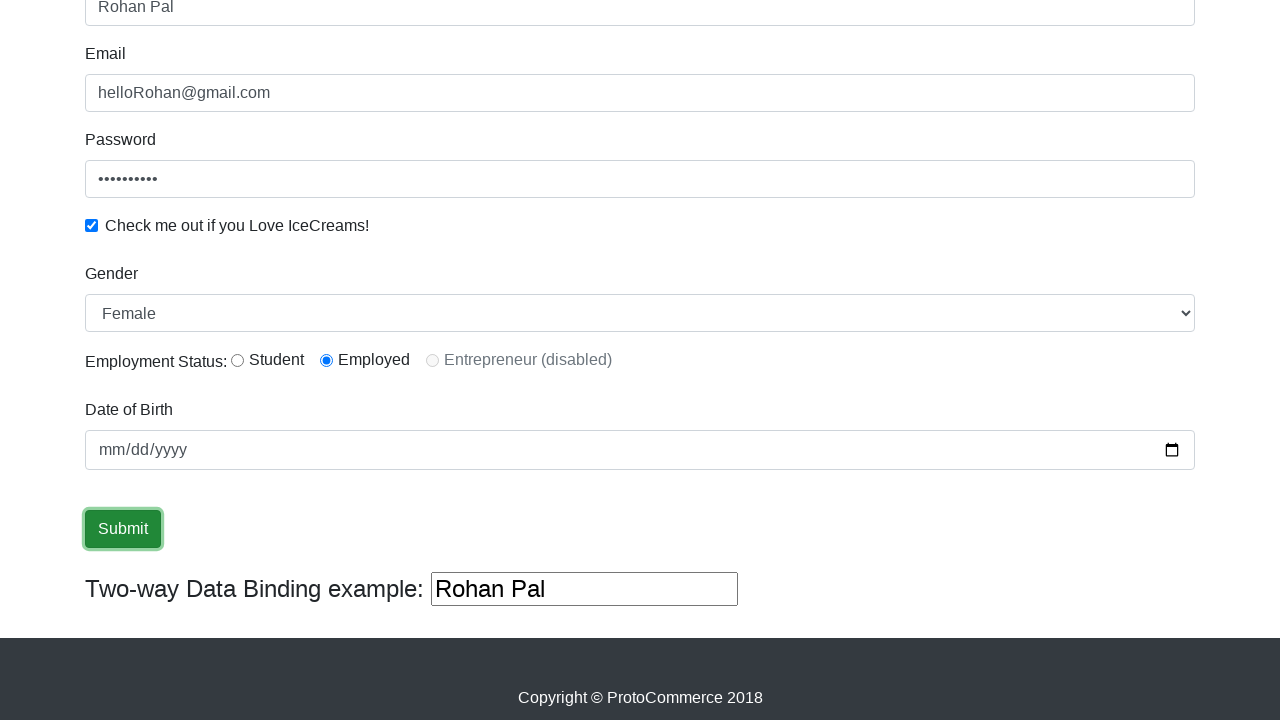

Filled date field with '2000-03-24' on (//input[@type='date'])[1]
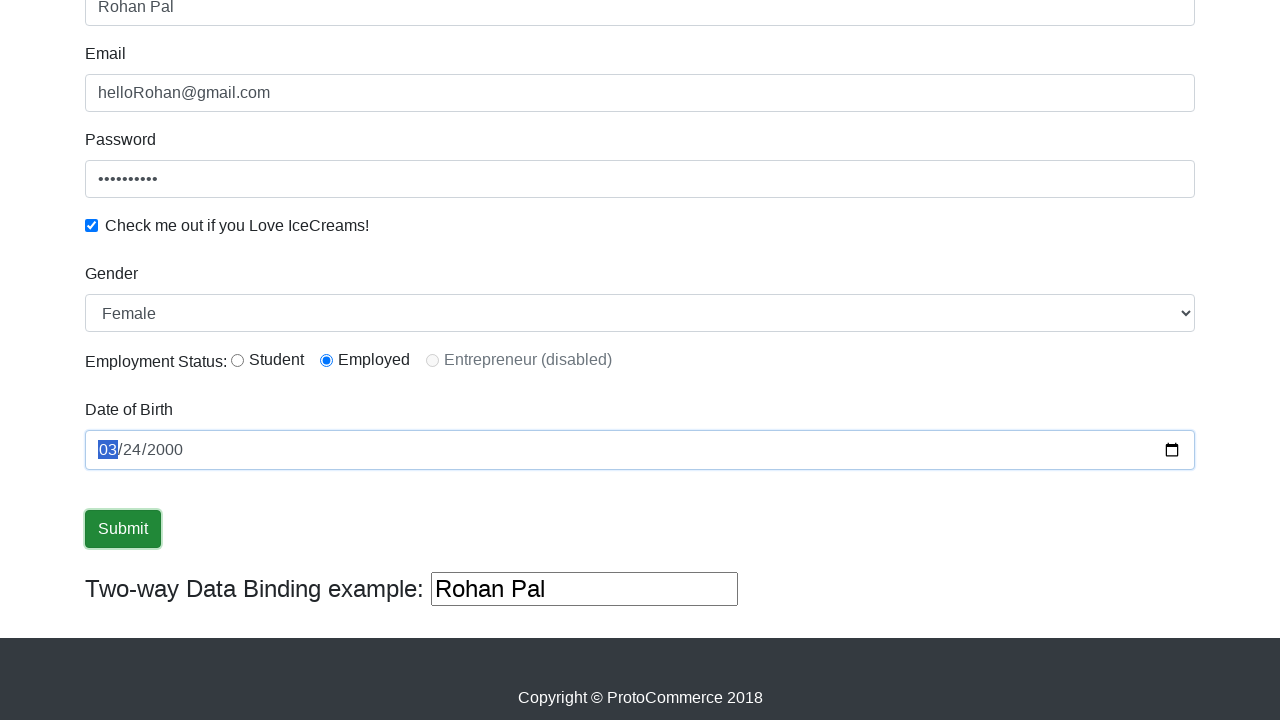

Filled text field with 'Hello' on (//input[@type='text'])[3]
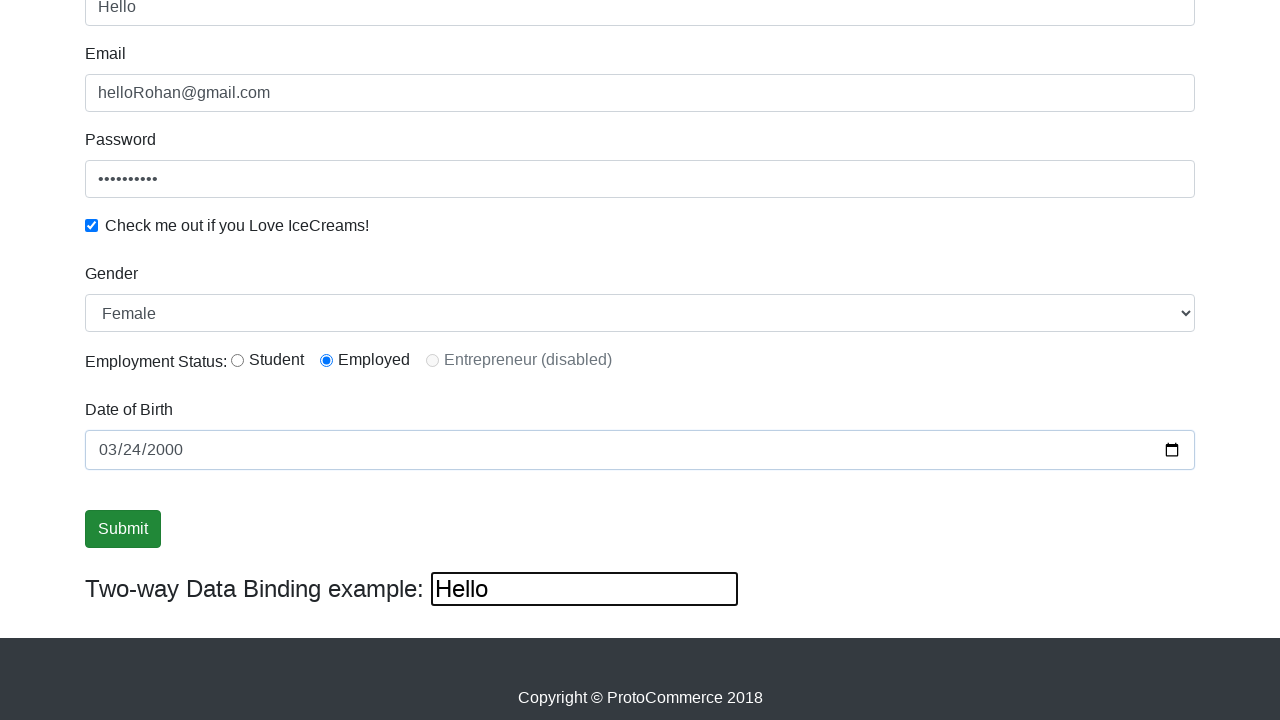

Cleared the text field on (//input[@type='text'])[3]
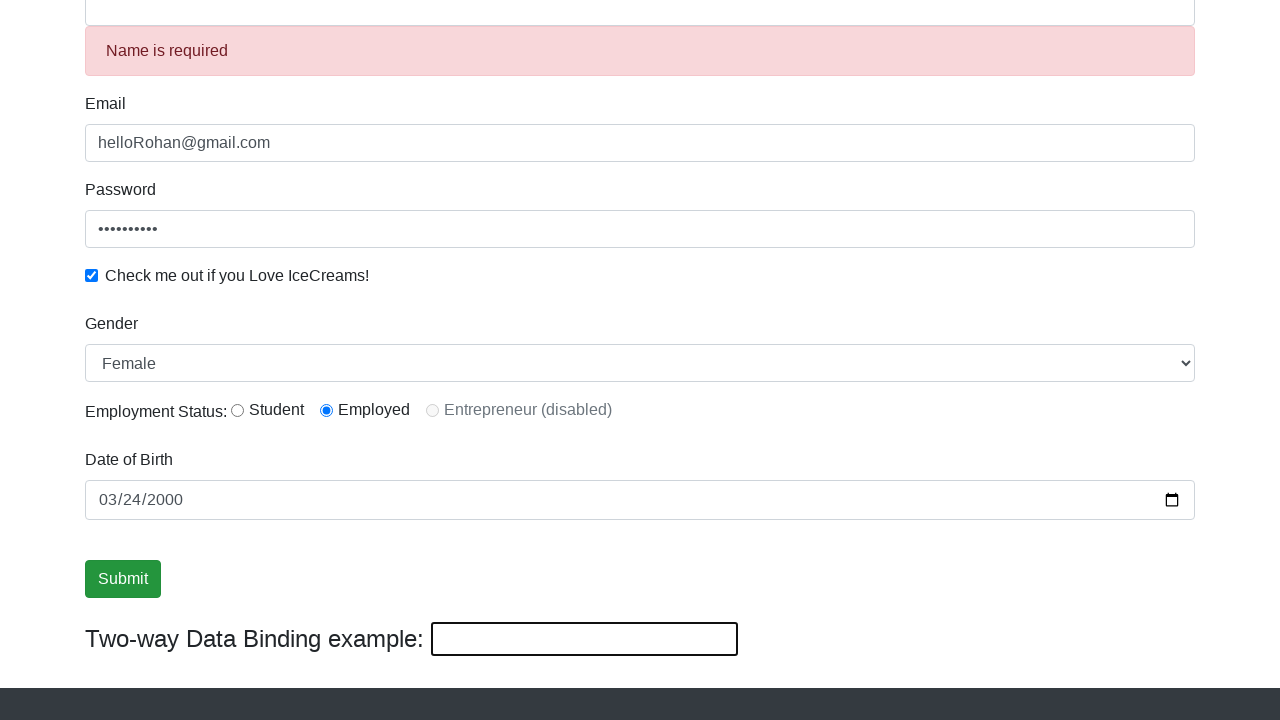

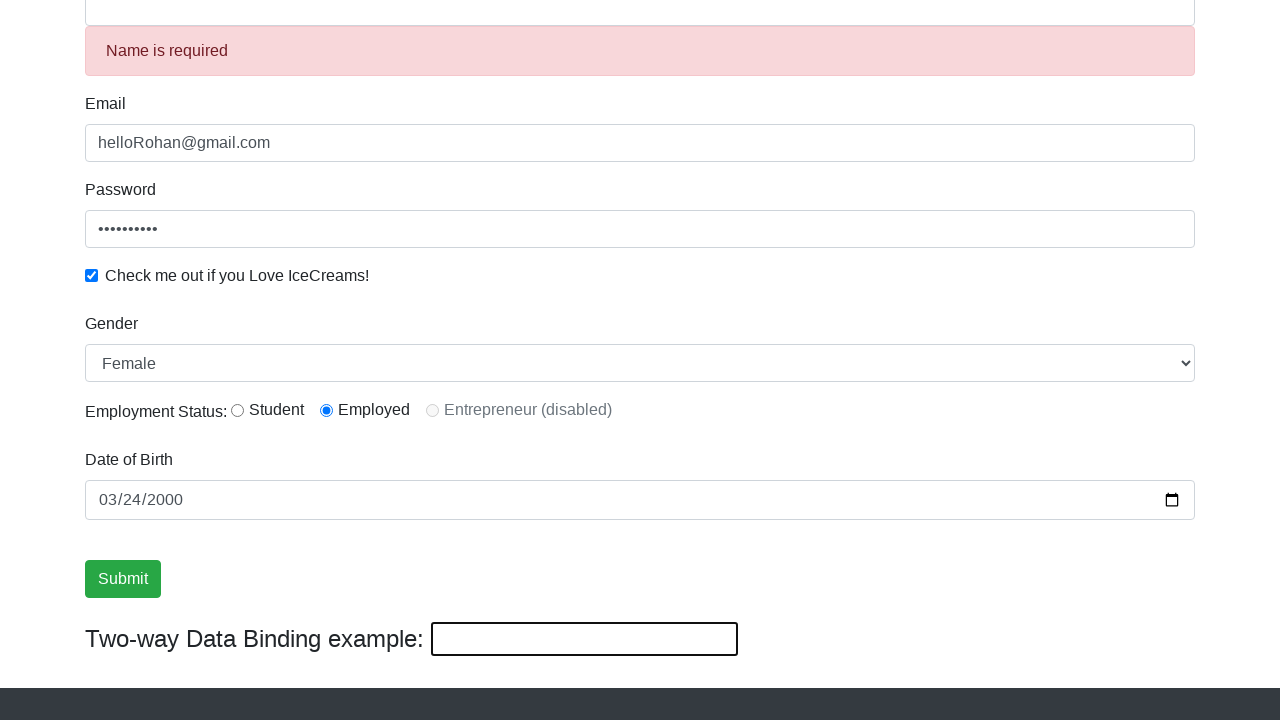